Tests autocomplete functionality by typing a partial search term and navigating through suggestions using arrow keys

Starting URL: https://rahulshettyacademy.com/AutomationPractice/

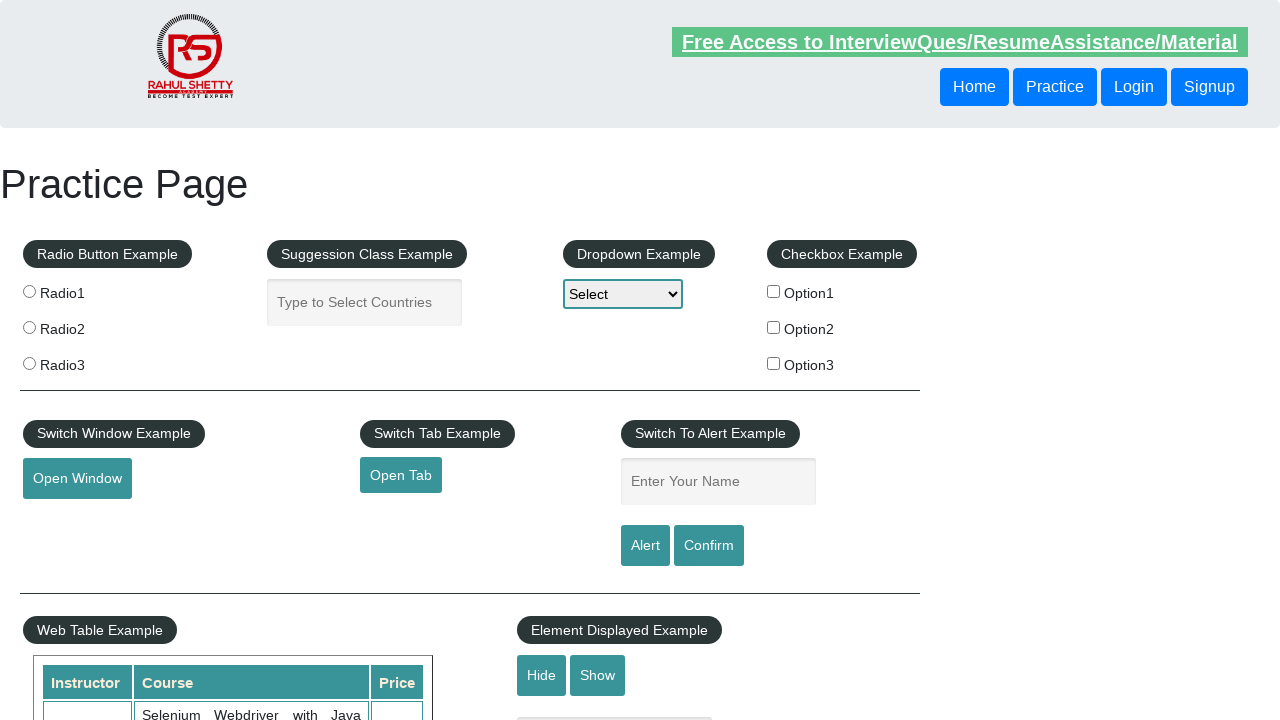

Filled autocomplete field with partial search term 'uni' on #autocomplete
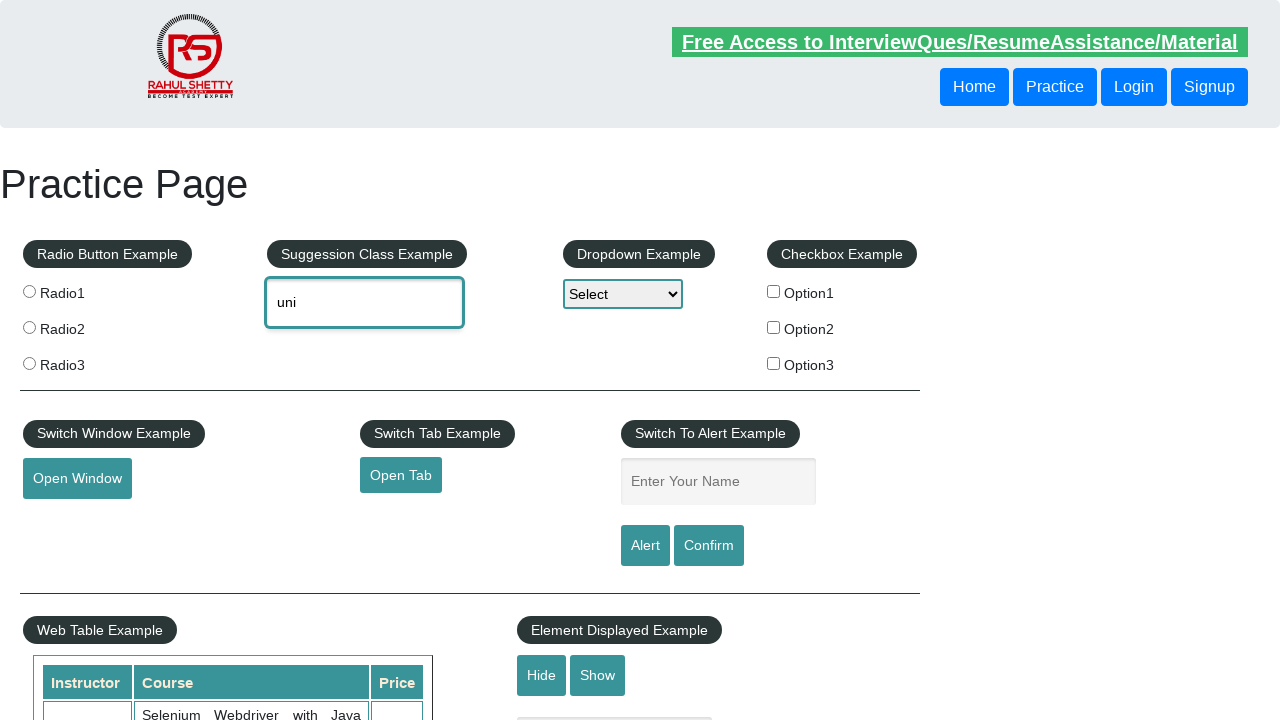

Waited 2 seconds for autocomplete suggestions to appear
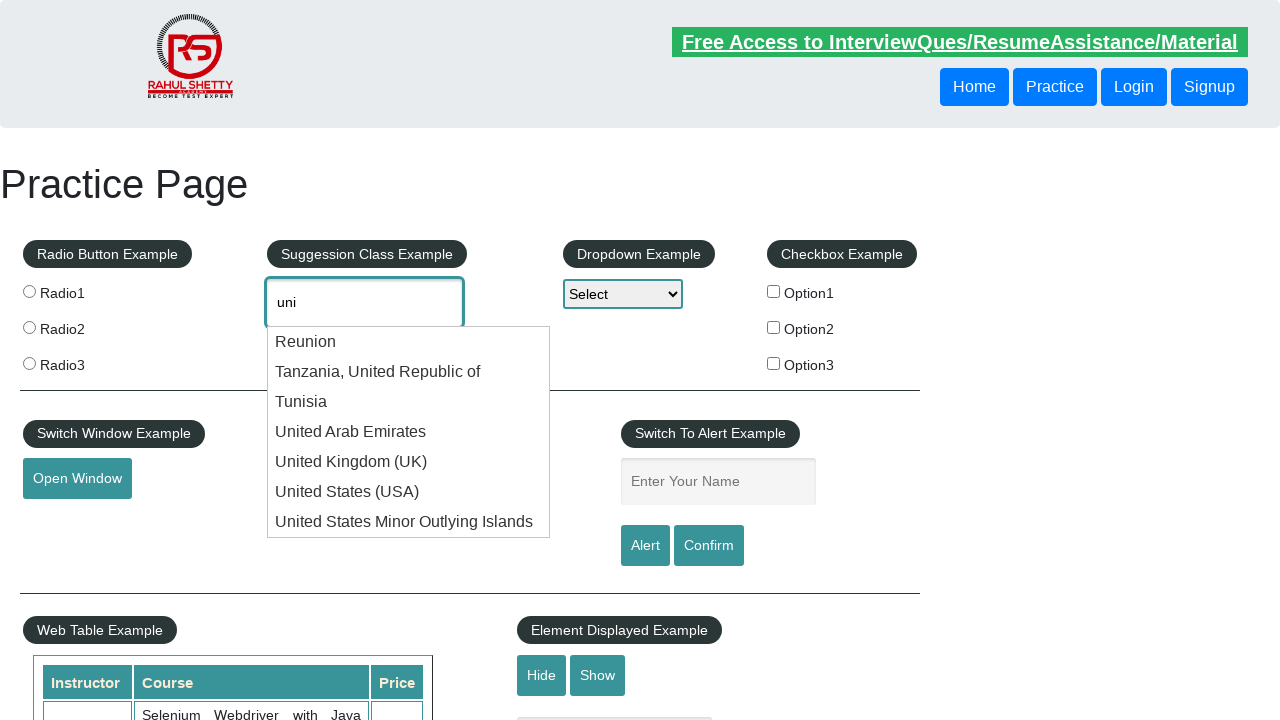

Pressed ArrowDown key to navigate to first suggestion on #autocomplete
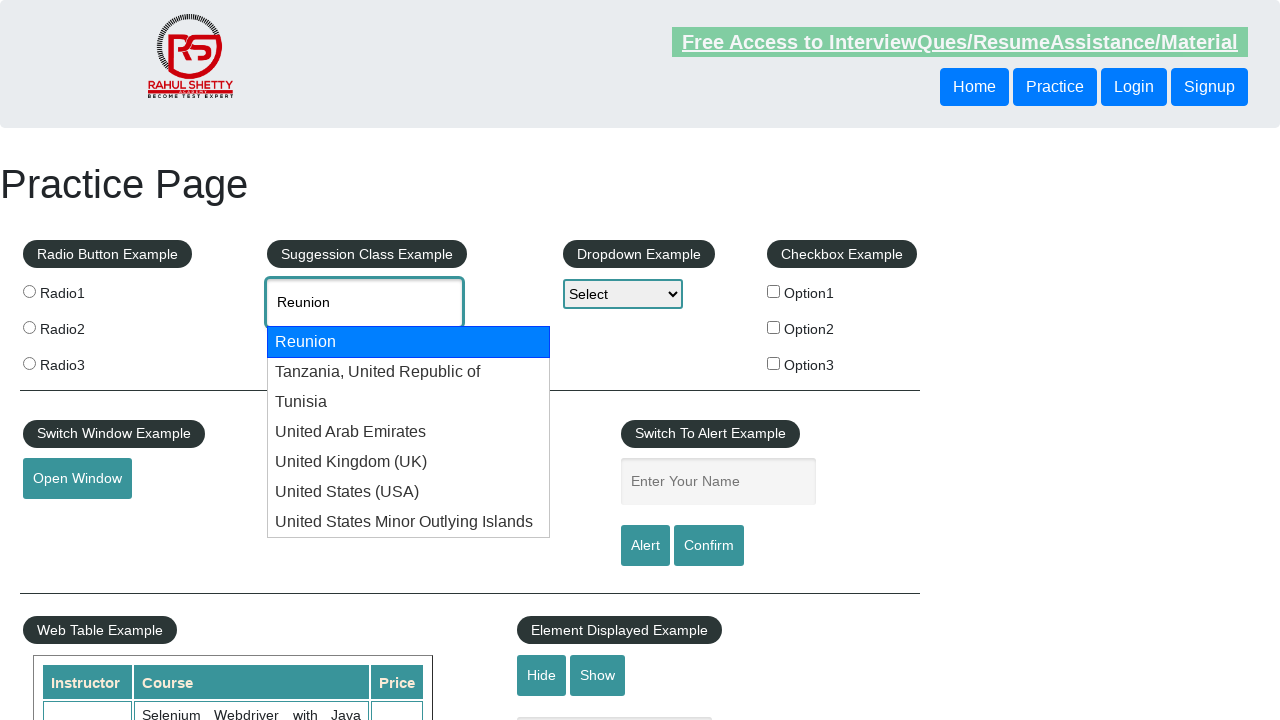

Pressed ArrowDown key to navigate to second suggestion on #autocomplete
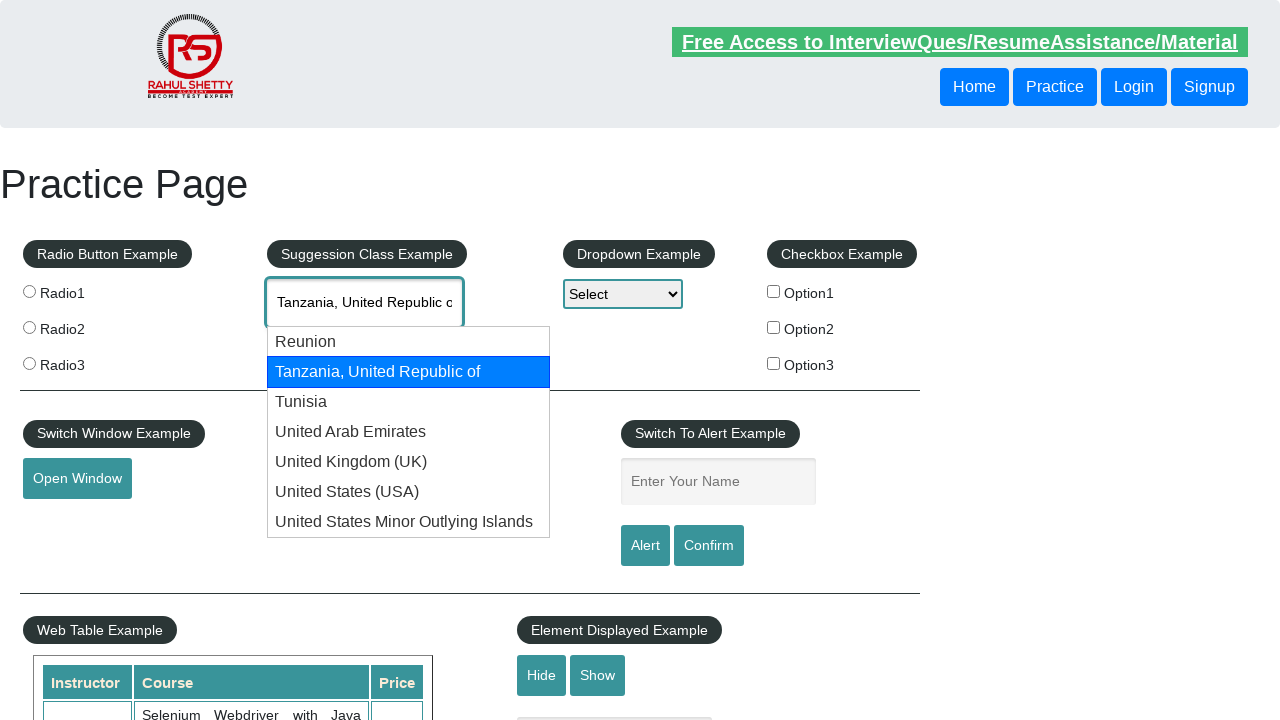

Pressed ArrowDown key to navigate to third suggestion on #autocomplete
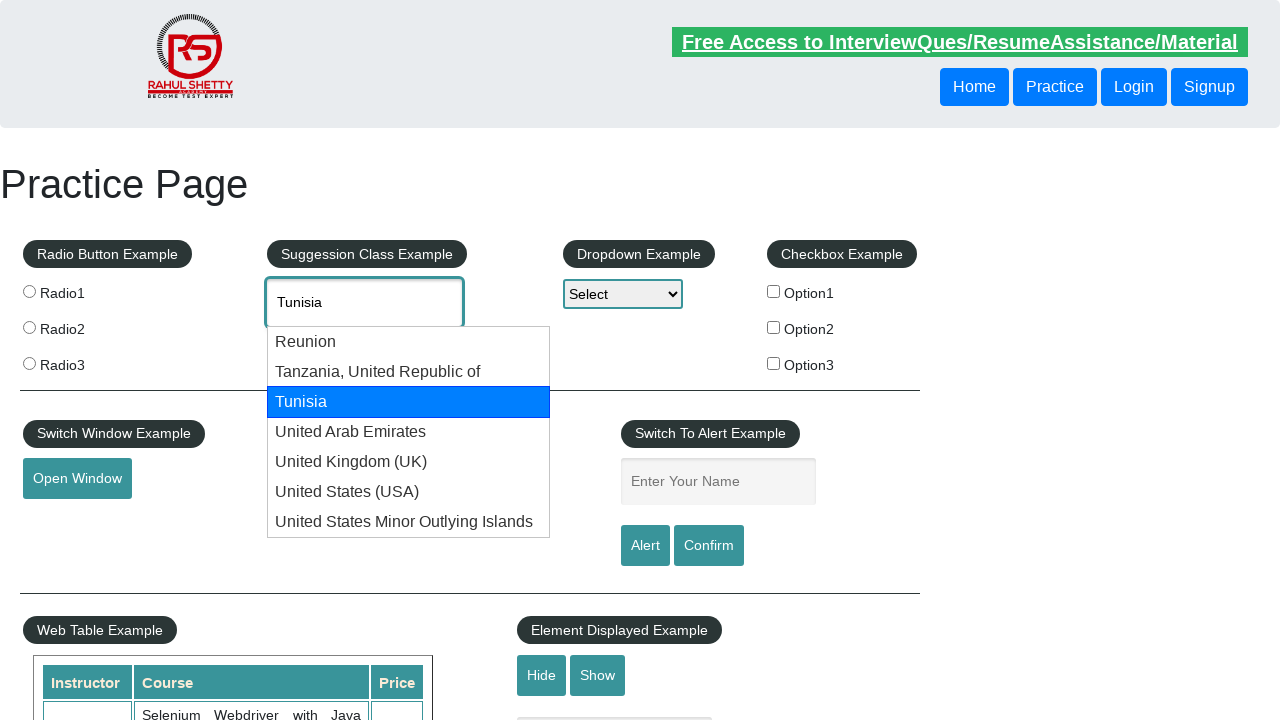

Pressed ArrowDown key to navigate to fourth suggestion on #autocomplete
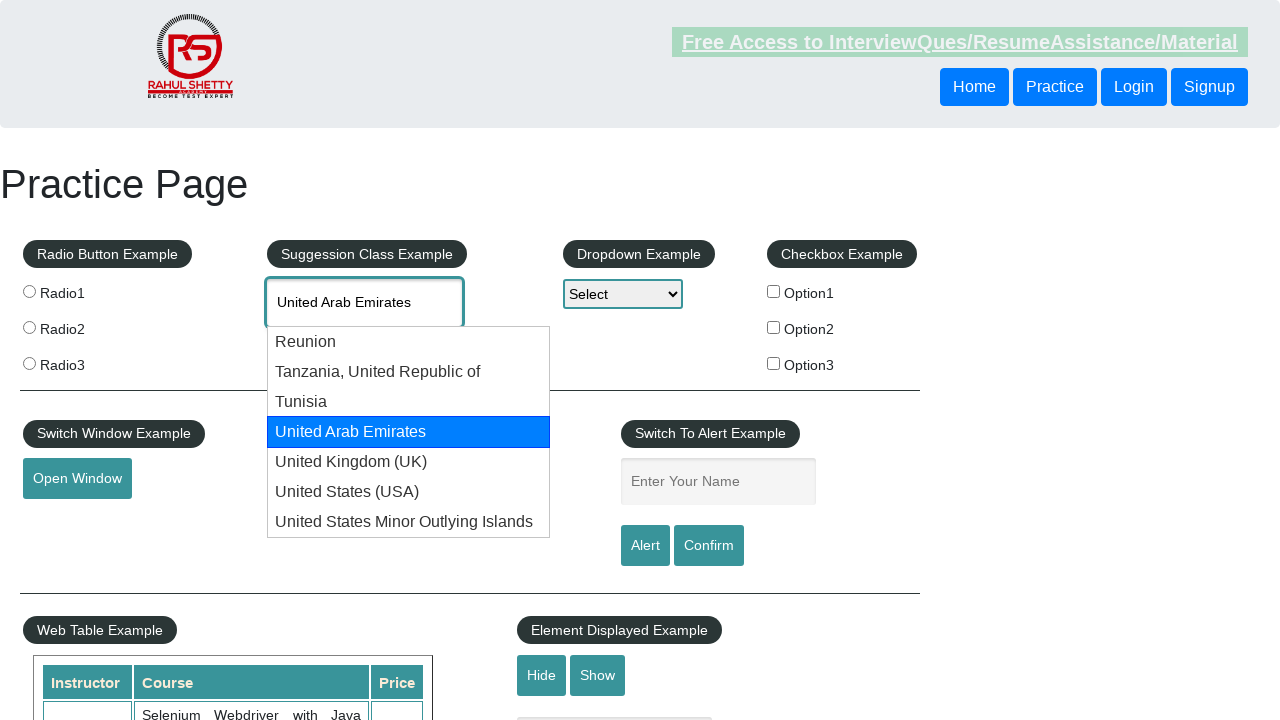

Pressed ArrowDown key to navigate to fifth suggestion on #autocomplete
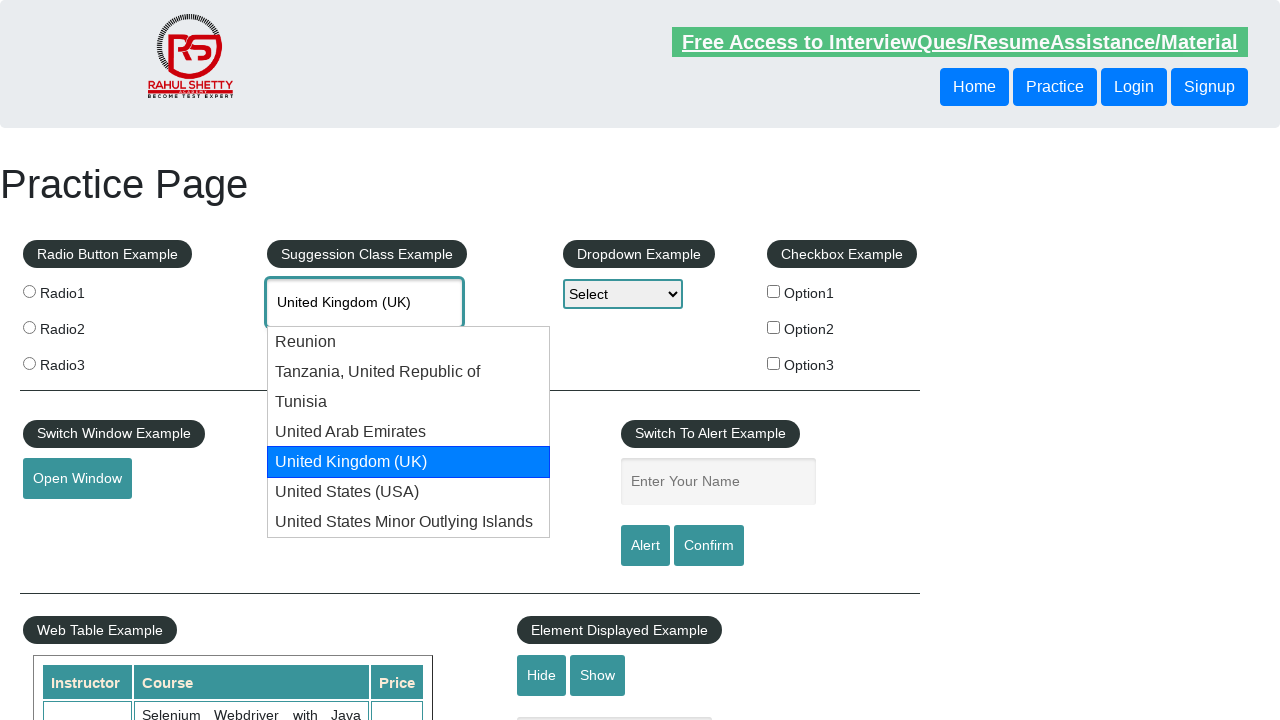

Pressed ArrowDown key to navigate to sixth suggestion on #autocomplete
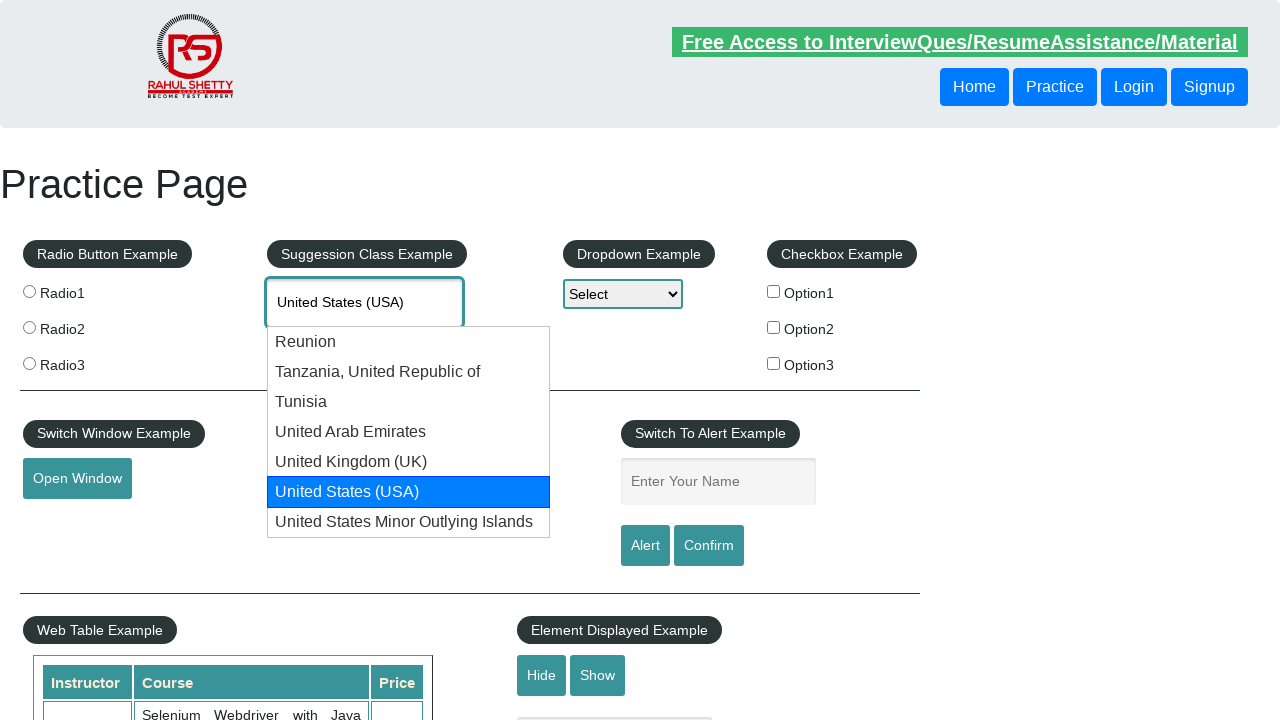

Retrieved selected autocomplete value: 'None'
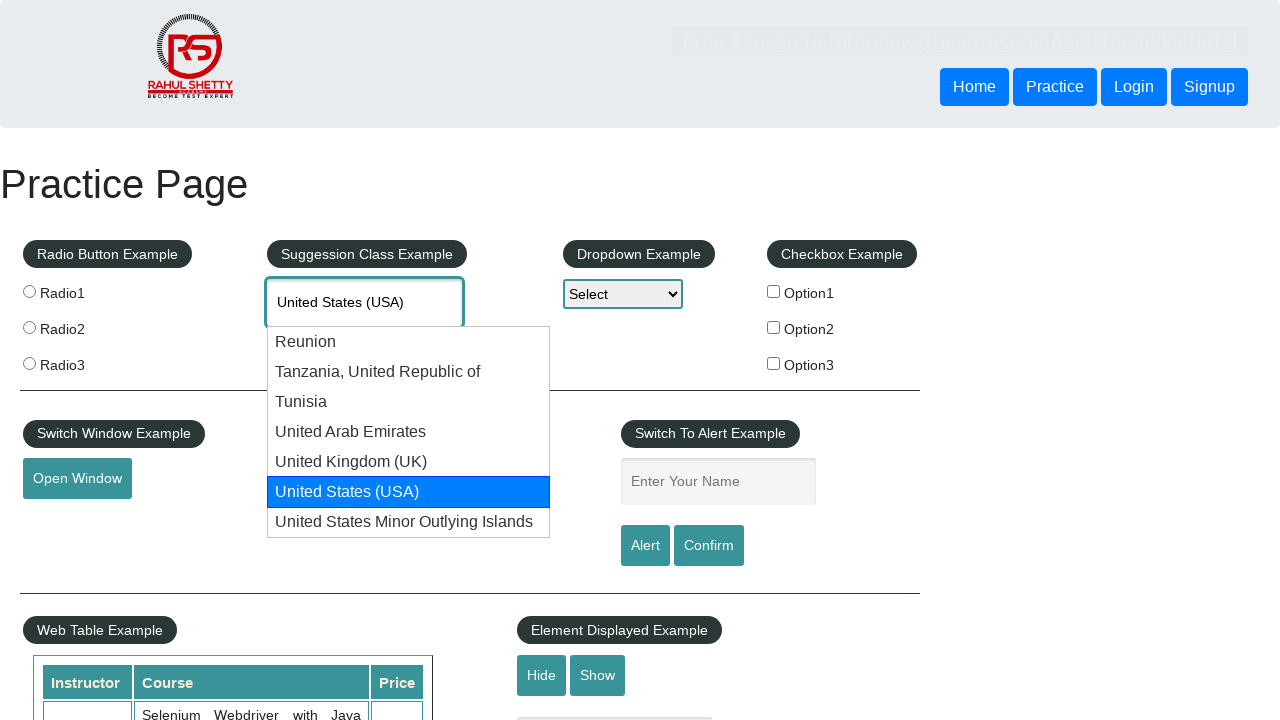

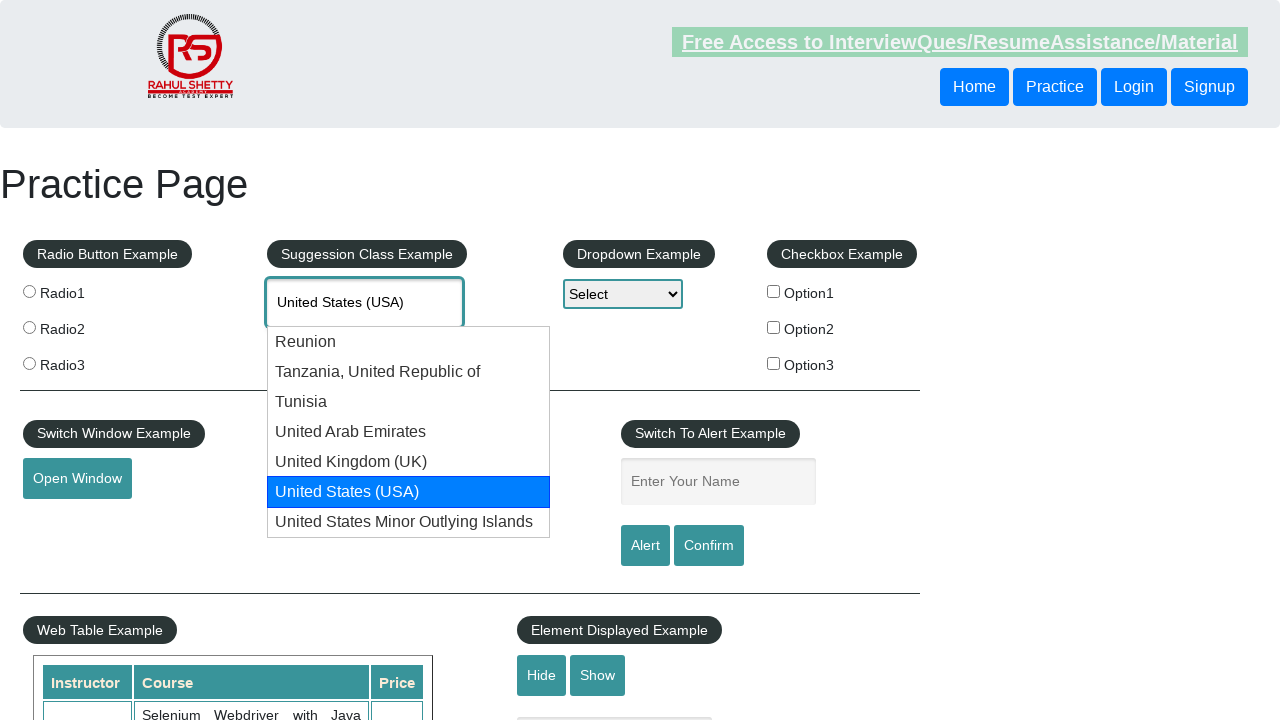